Tests the payment form by filling in phone number and sum fields, then clicking the submit button

Starting URL: https://mts.by

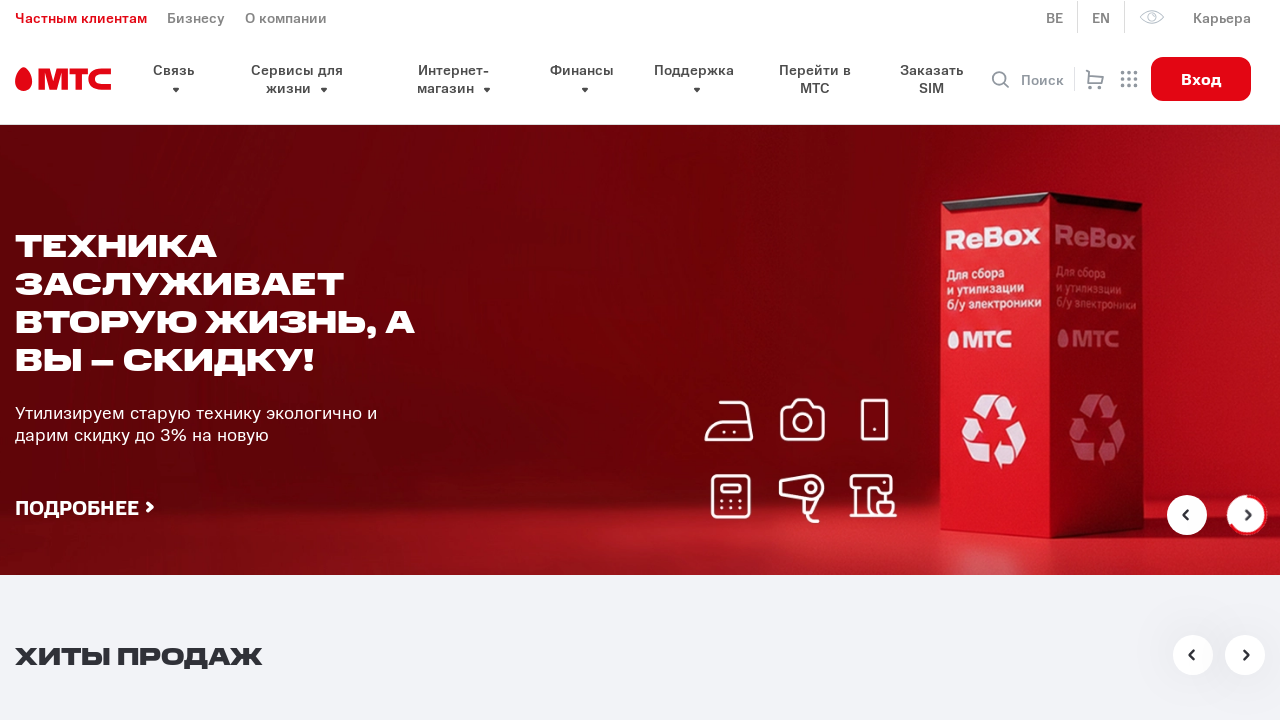

Scrolled down 1000px to reveal payment form
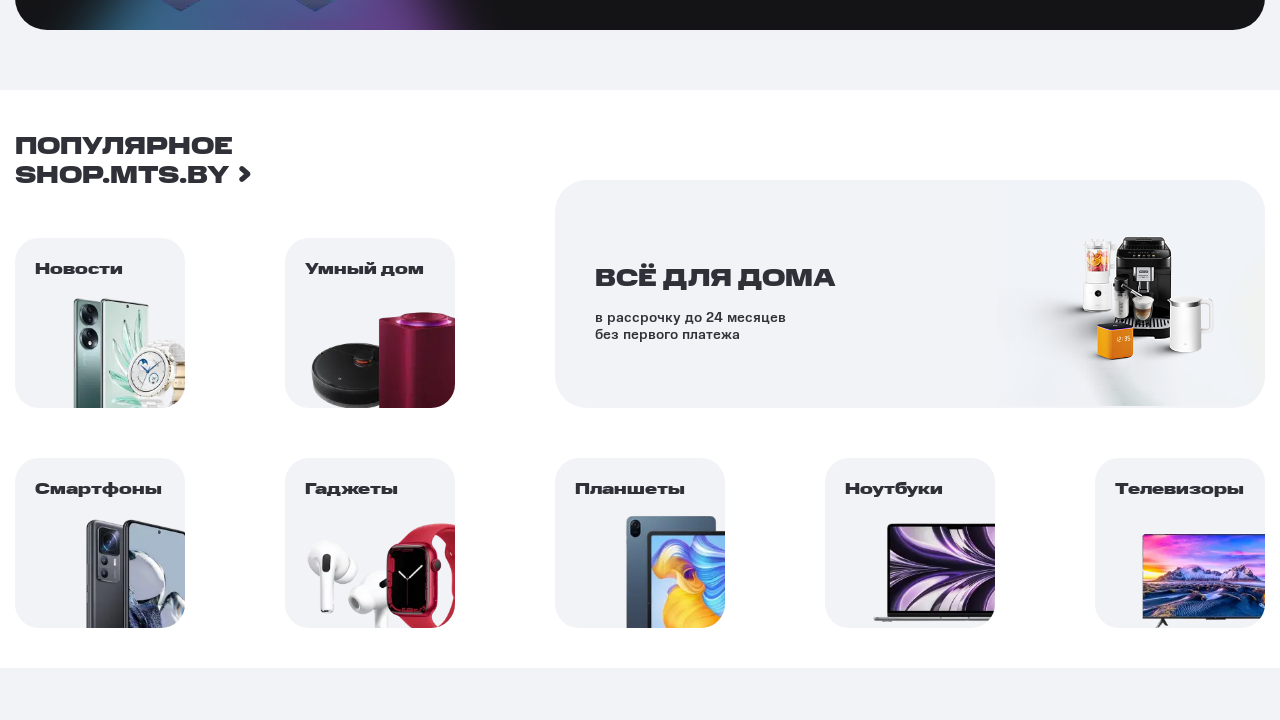

Clicked phone number field at (660, 360) on #connection-phone
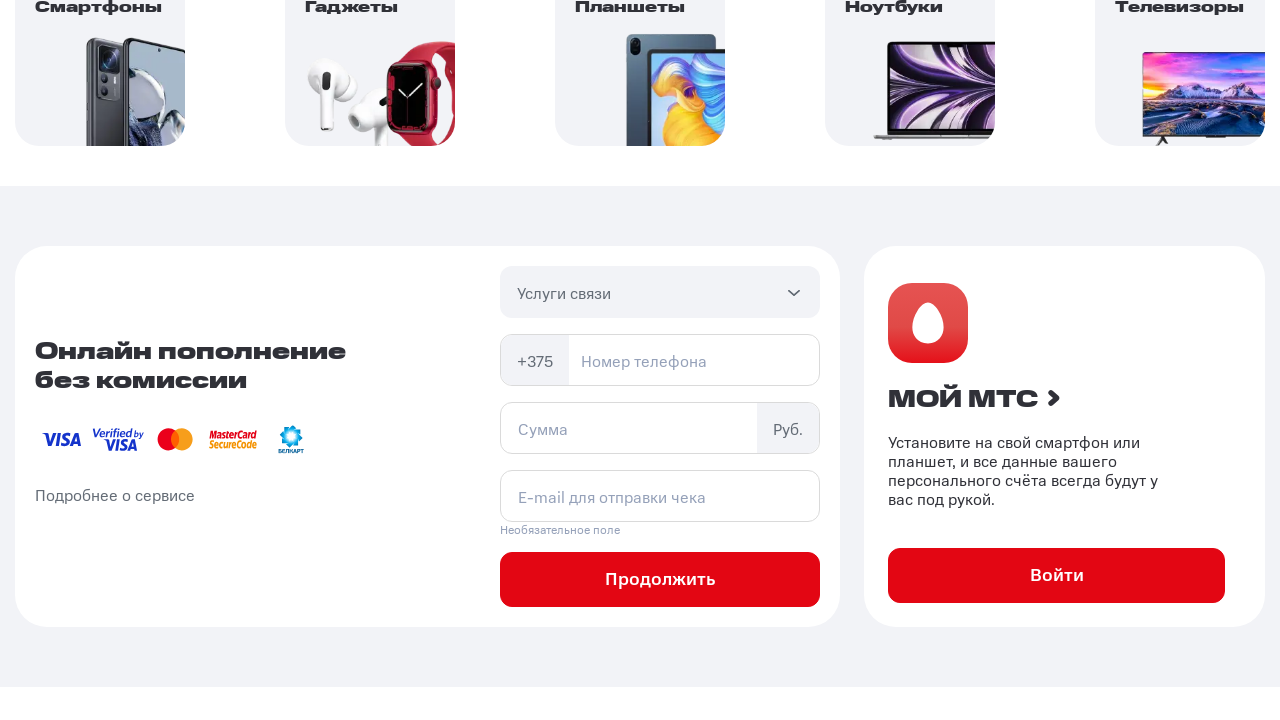

Filled phone number field with '297777777' on #connection-phone
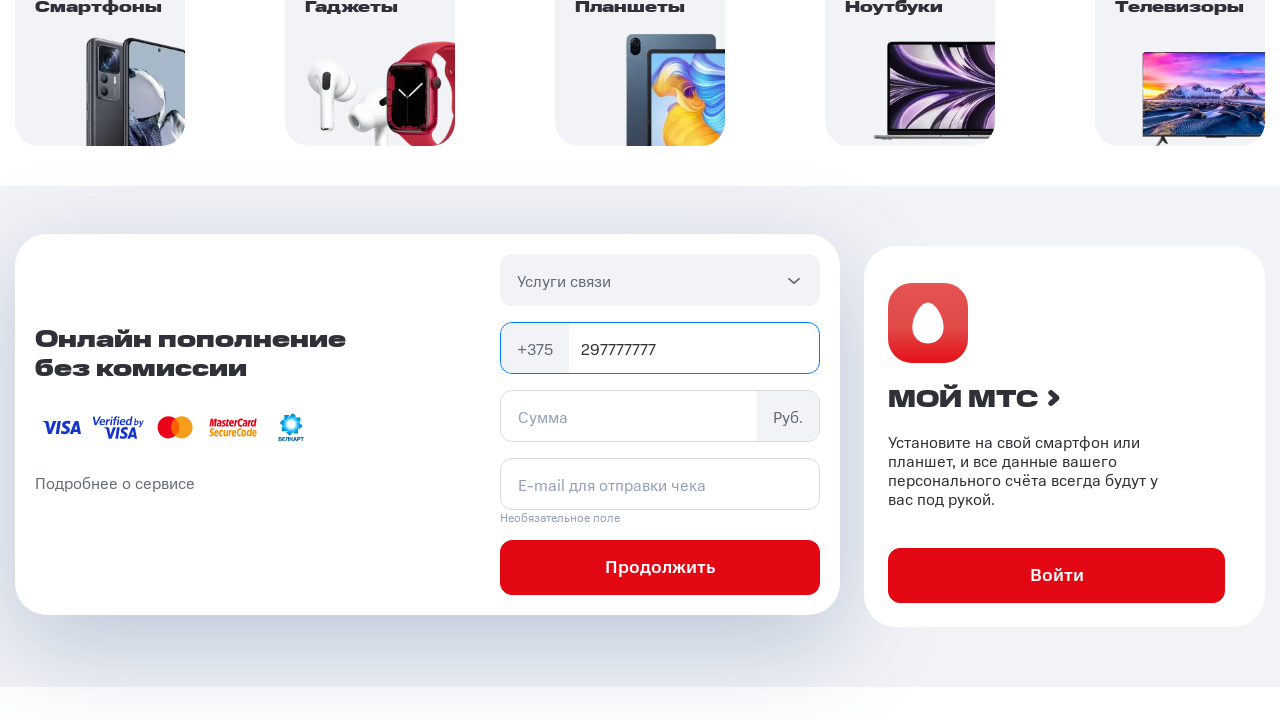

Clicked sum field at (660, 416) on #connection-sum
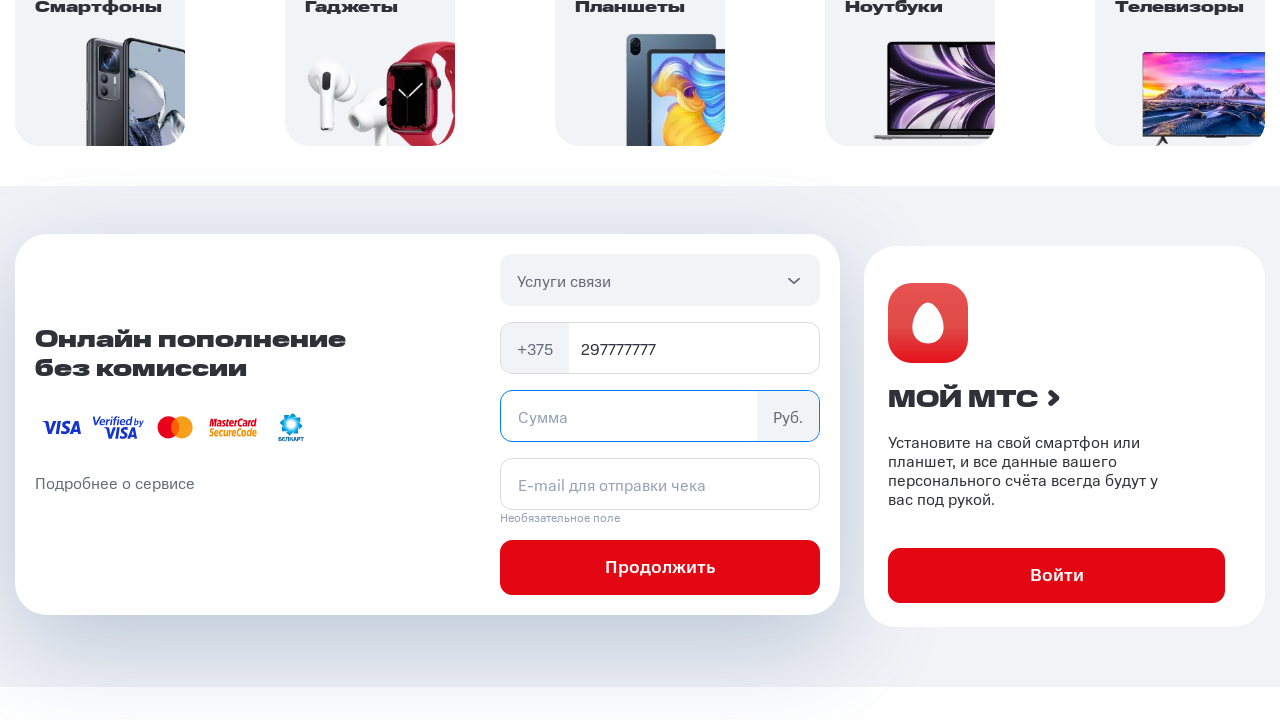

Filled sum field with '100' on #connection-sum
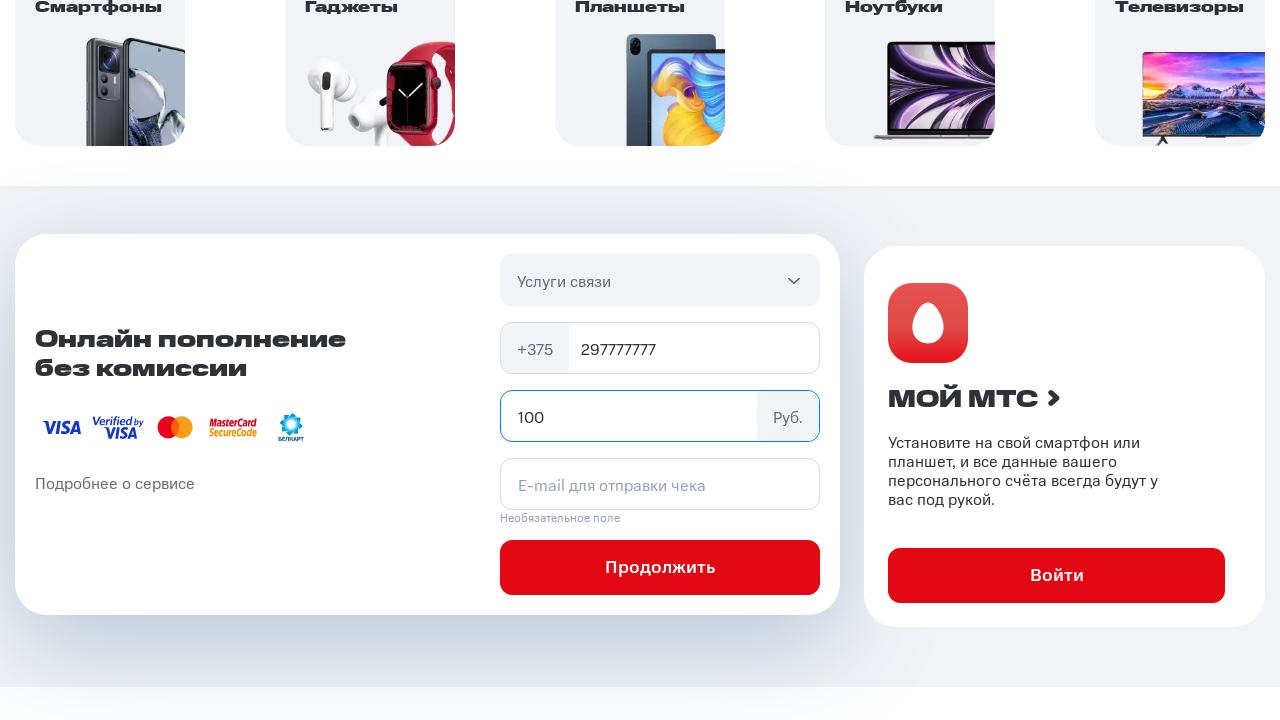

Clicked submit button on payment form at (660, 568) on xpath=//form[@class='pay-form opened']/button
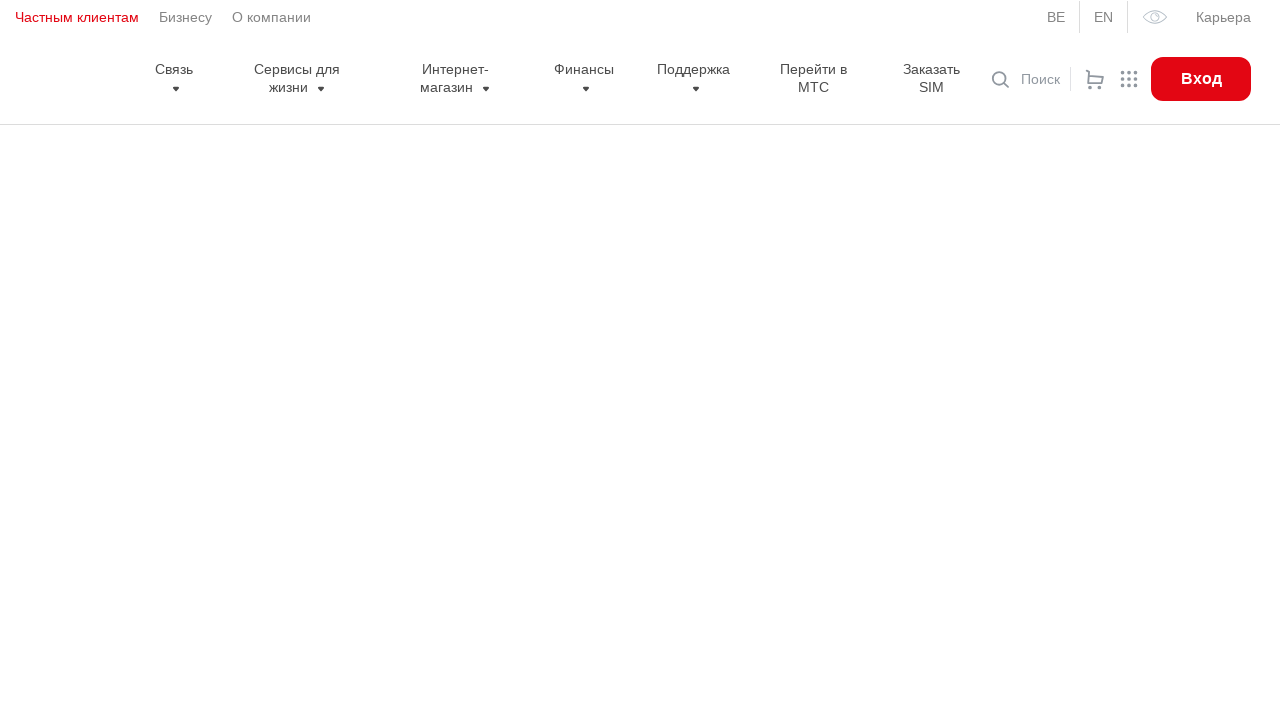

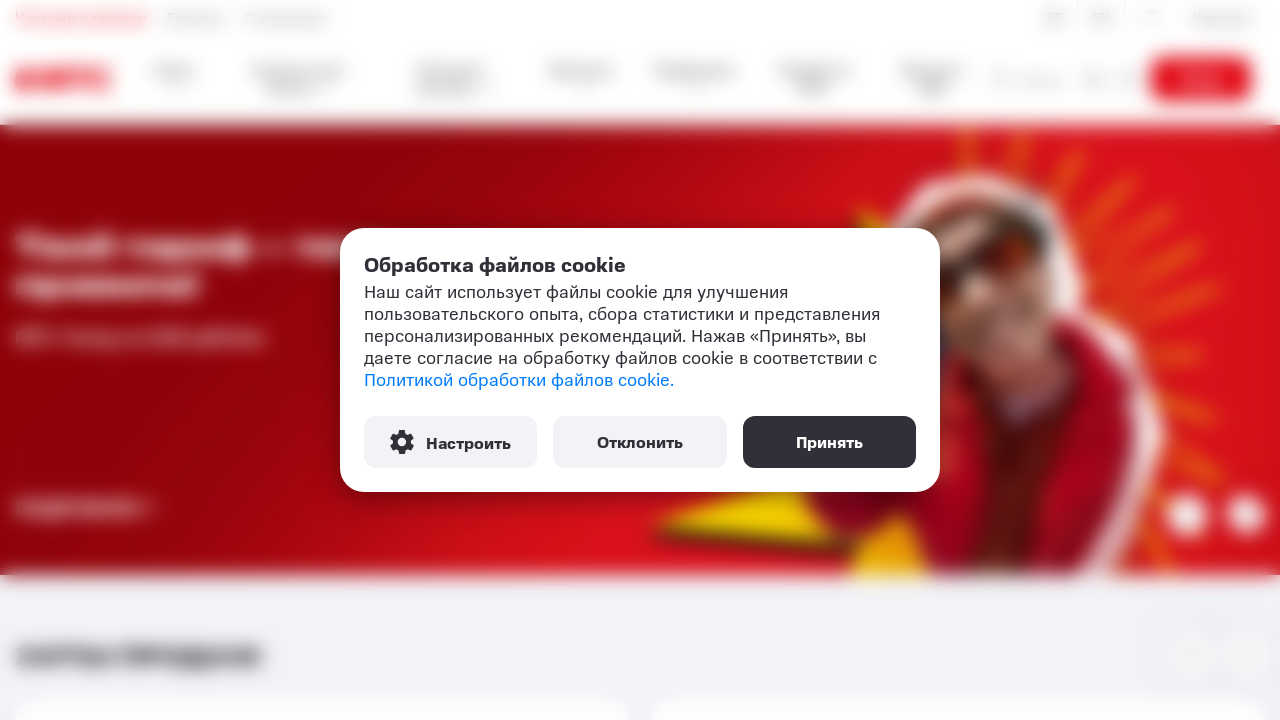